Tests expanding a list by clicking the expand button

Starting URL: https://www.tutorialspoint.com/selenium/practice/check-box.php

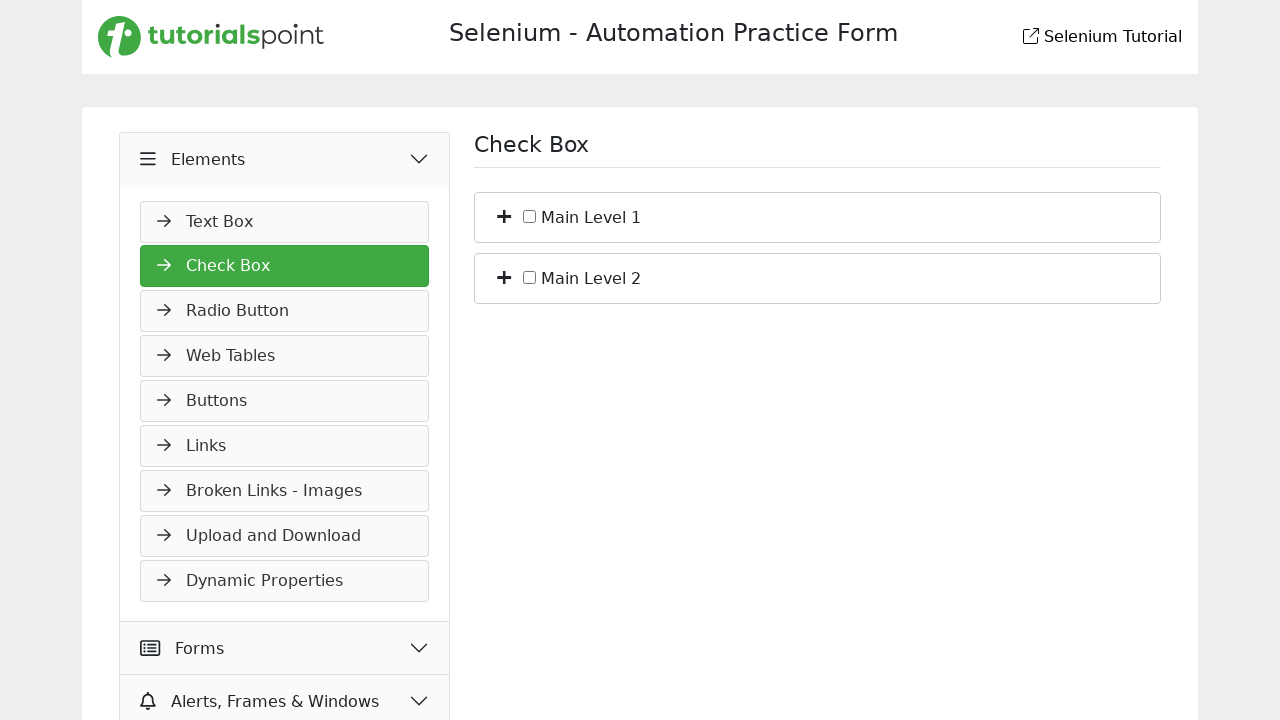

Clicked expand button to show nested items at (504, 215) on #bs_1 > .plus
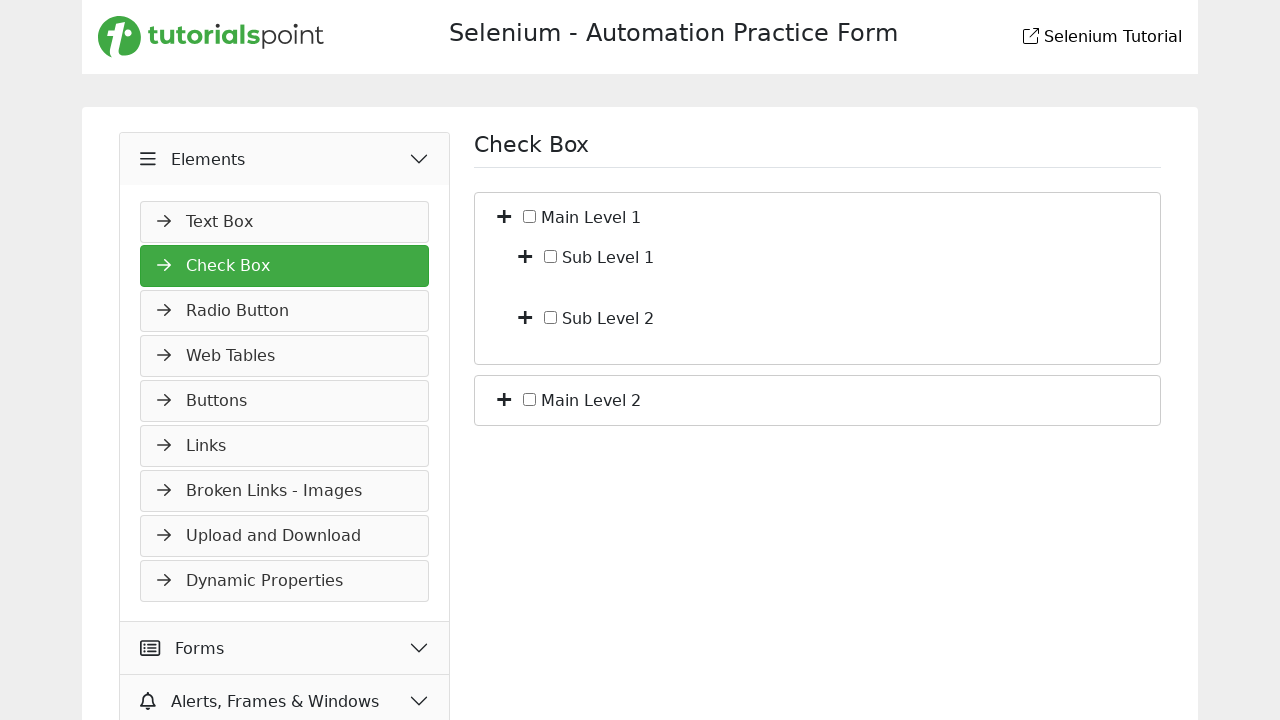

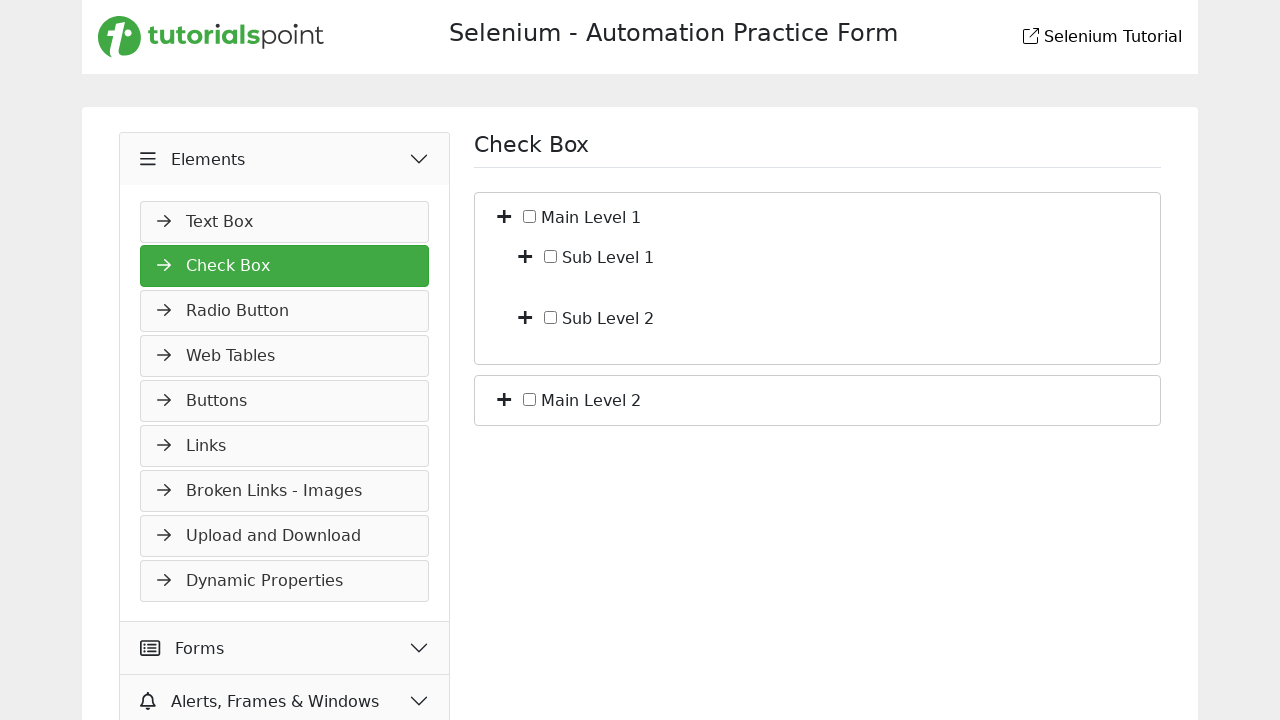